Tests filtering to display only completed todo items

Starting URL: https://demo.playwright.dev/todomvc

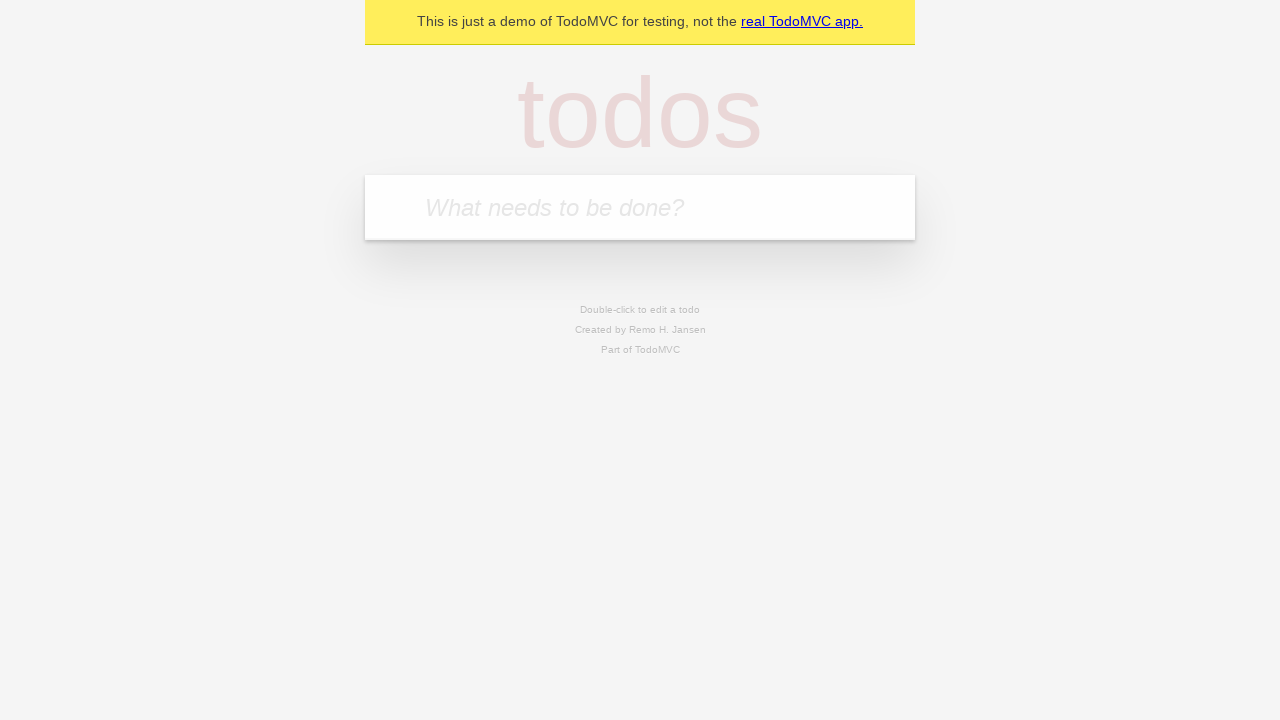

Filled todo input with 'buy some cheese' on internal:attr=[placeholder="What needs to be done?"i]
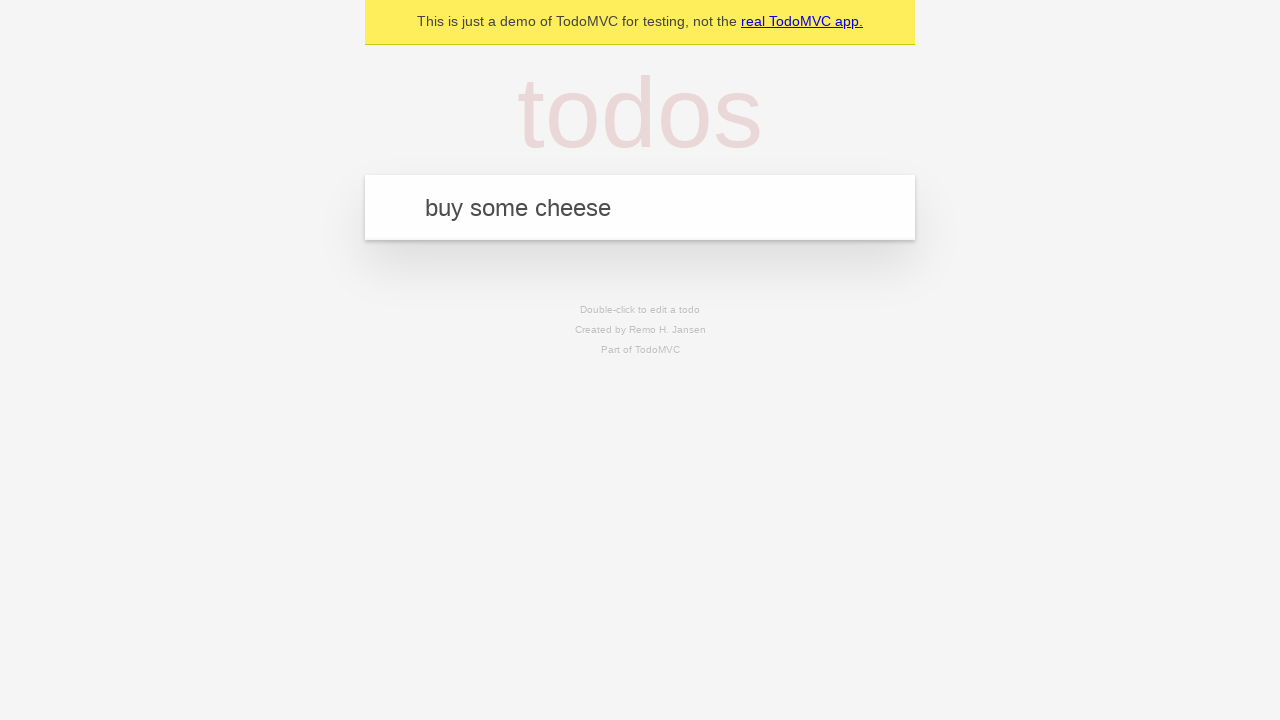

Pressed Enter to create todo 'buy some cheese' on internal:attr=[placeholder="What needs to be done?"i]
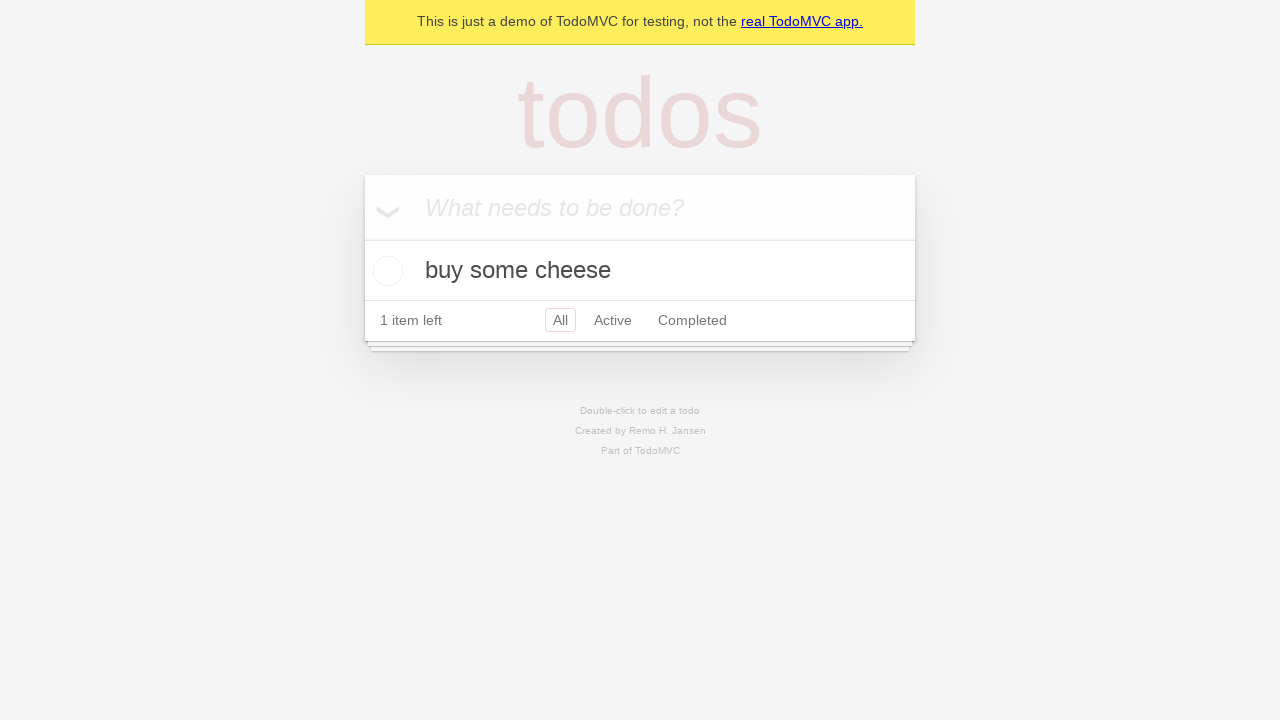

Filled todo input with 'feed the cat' on internal:attr=[placeholder="What needs to be done?"i]
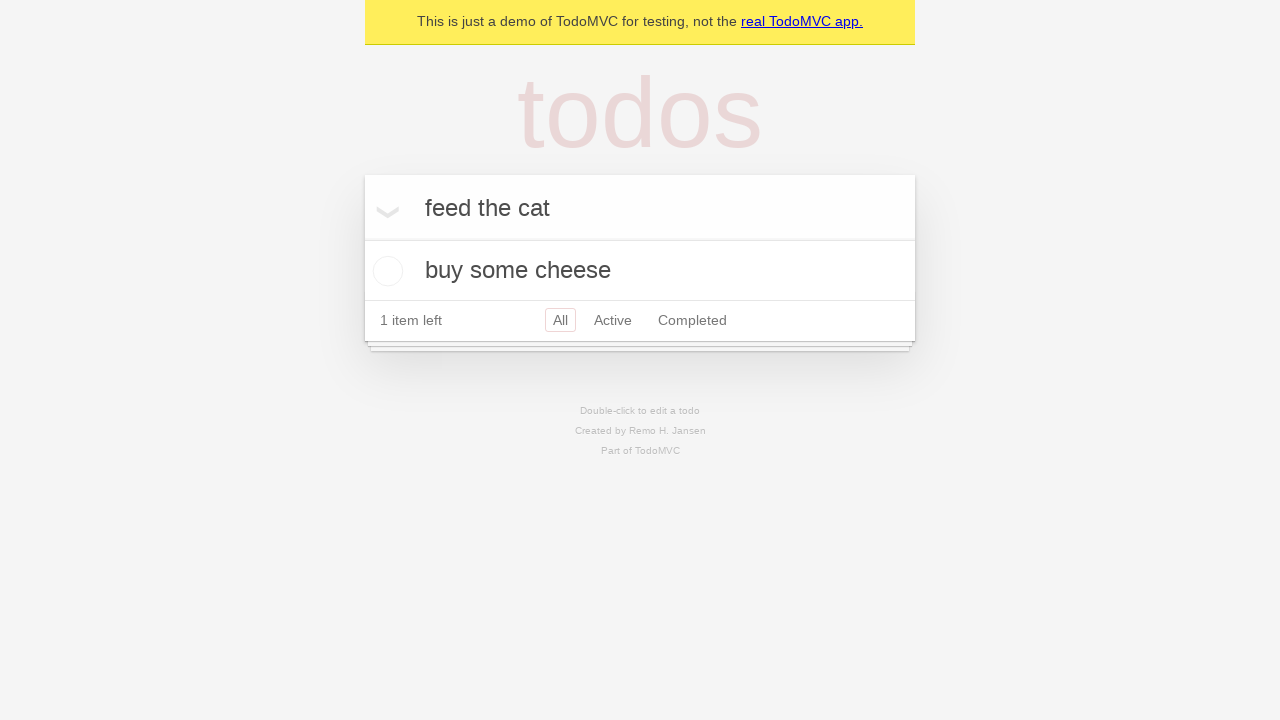

Pressed Enter to create todo 'feed the cat' on internal:attr=[placeholder="What needs to be done?"i]
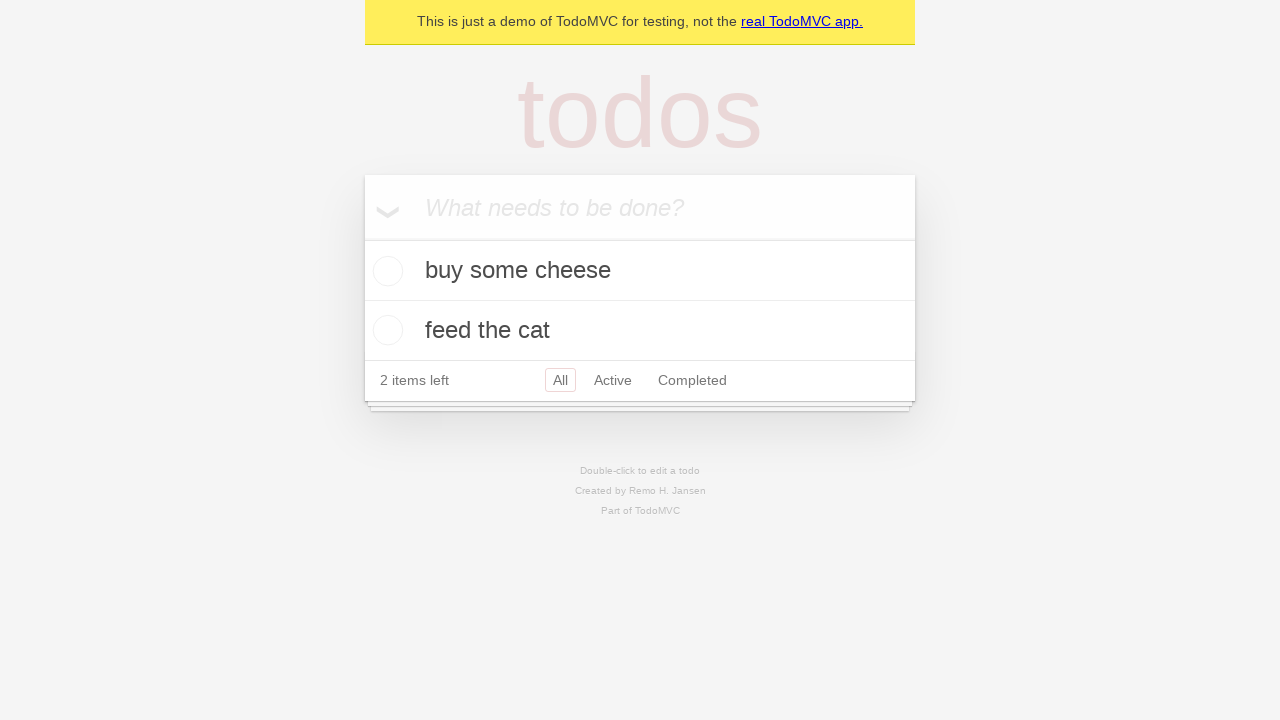

Filled todo input with 'book a doctors appointment' on internal:attr=[placeholder="What needs to be done?"i]
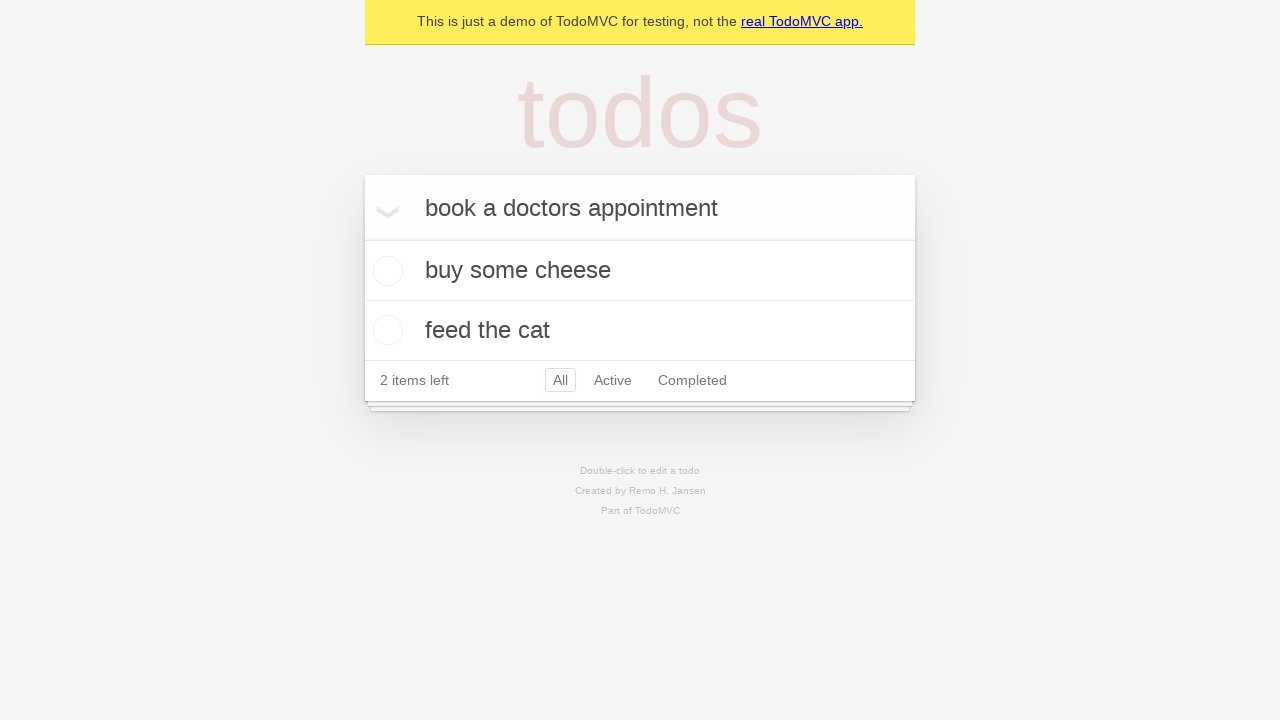

Pressed Enter to create todo 'book a doctors appointment' on internal:attr=[placeholder="What needs to be done?"i]
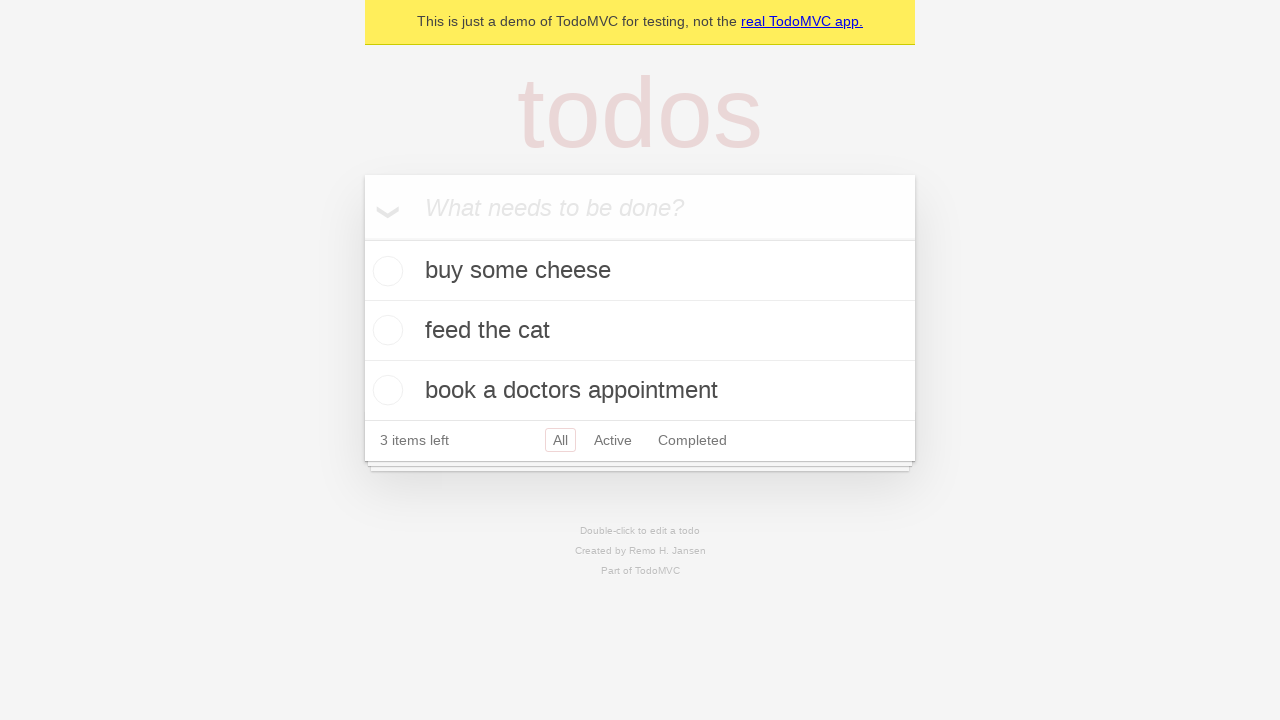

Checked the second todo item as completed at (385, 330) on internal:testid=[data-testid="todo-item"s] >> nth=1 >> internal:role=checkbox
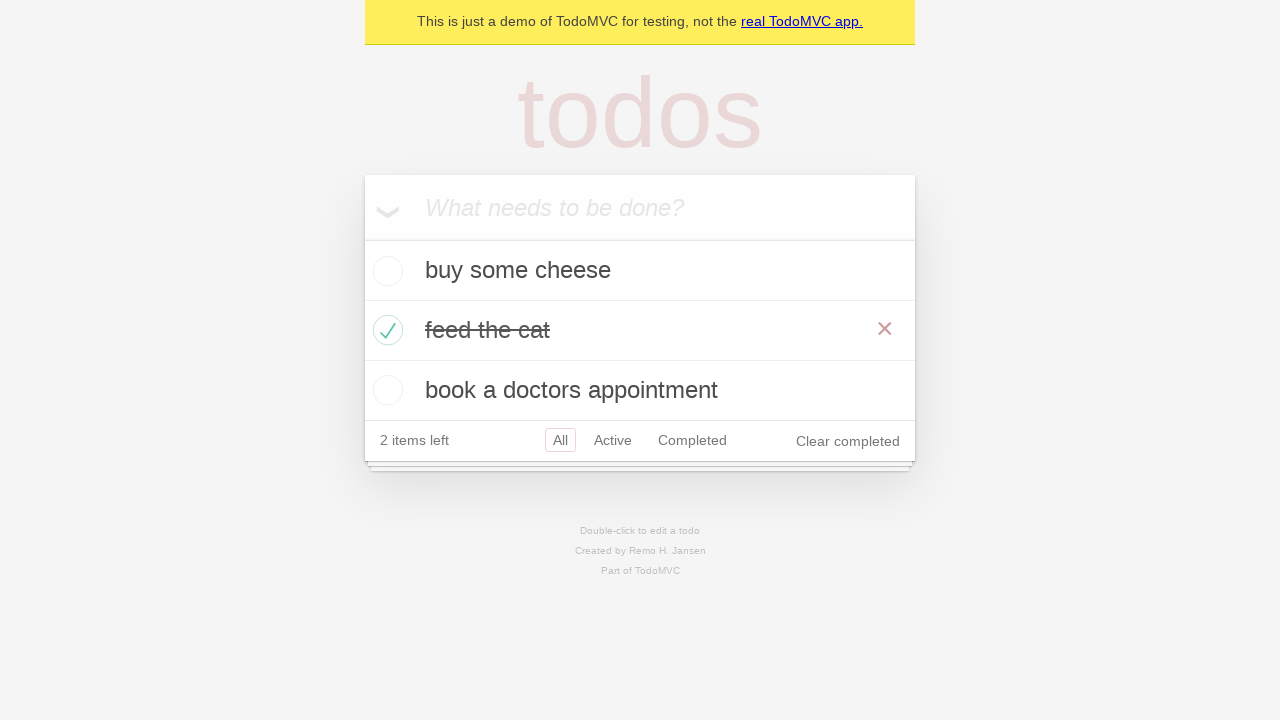

Clicked Completed filter to display only completed items at (692, 440) on internal:role=link[name="Completed"i]
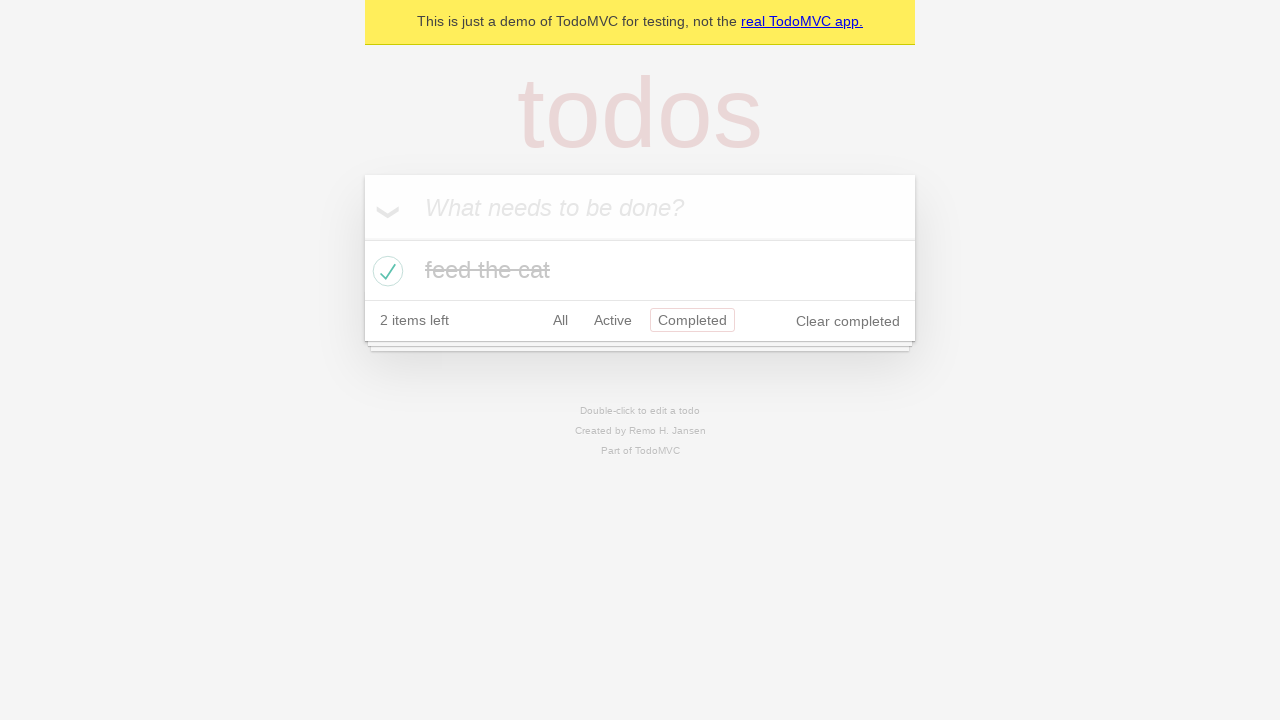

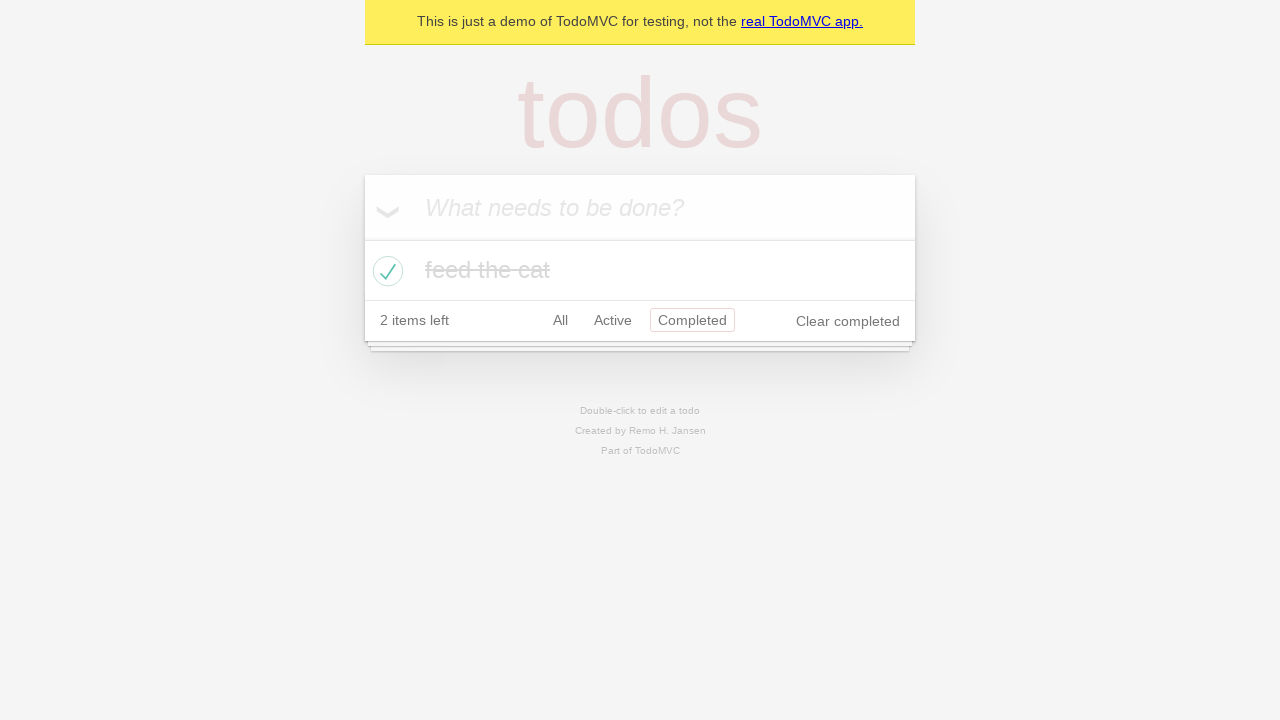